Navigates to FreeCRM classic login page and attempts to fill the username field

Starting URL: https://classic.freecrm.com/index.html

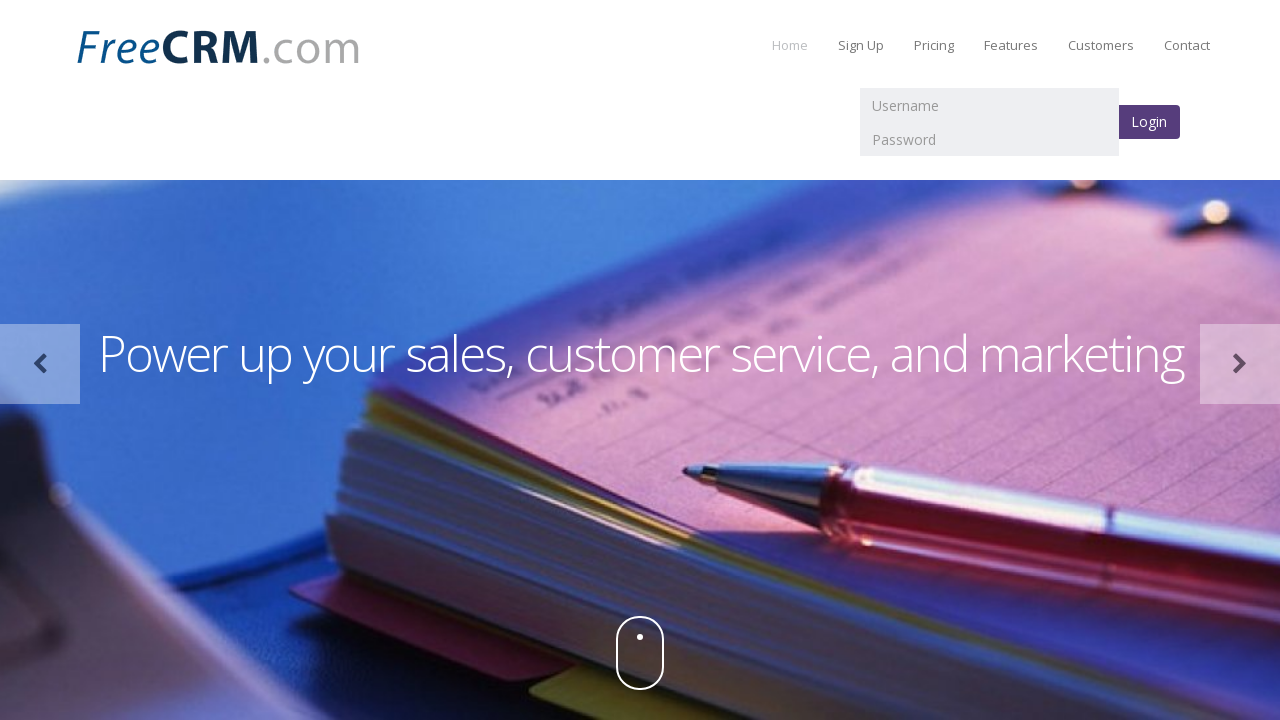

Navigated to FreeCRM classic login page
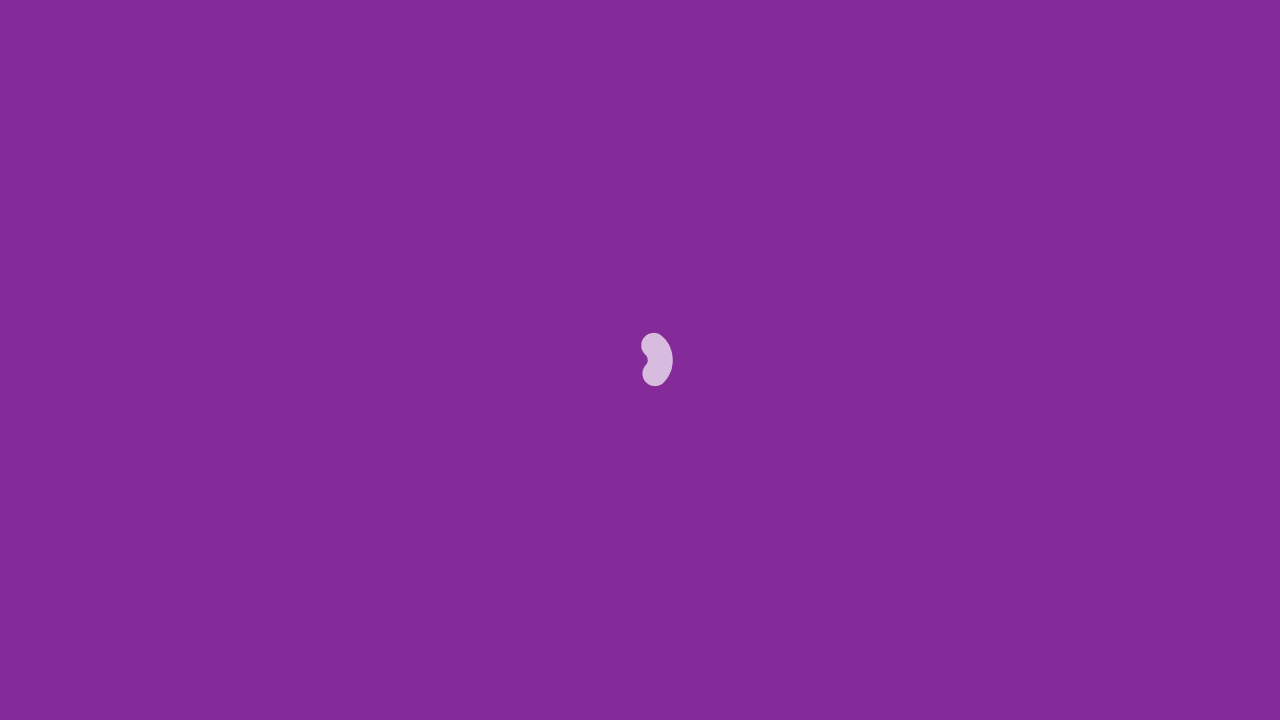

Filled username field with 'test@gmail.com' using name attribute selector on input[name='username']
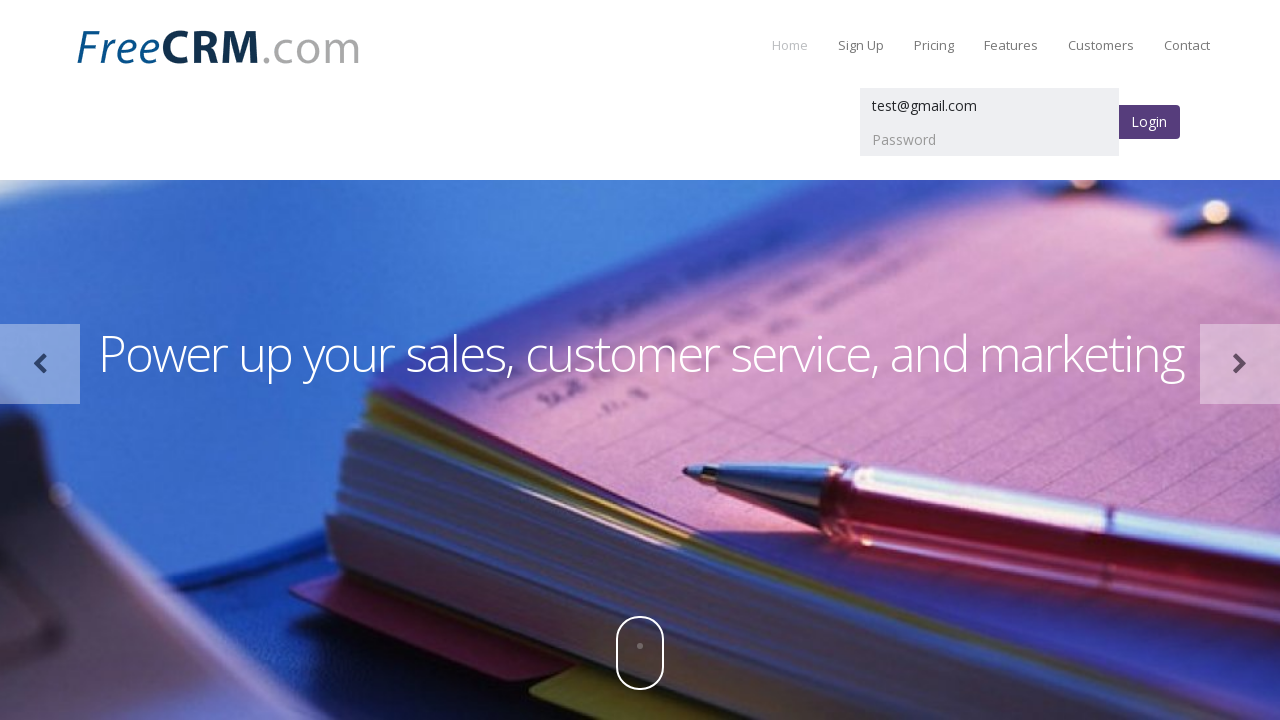

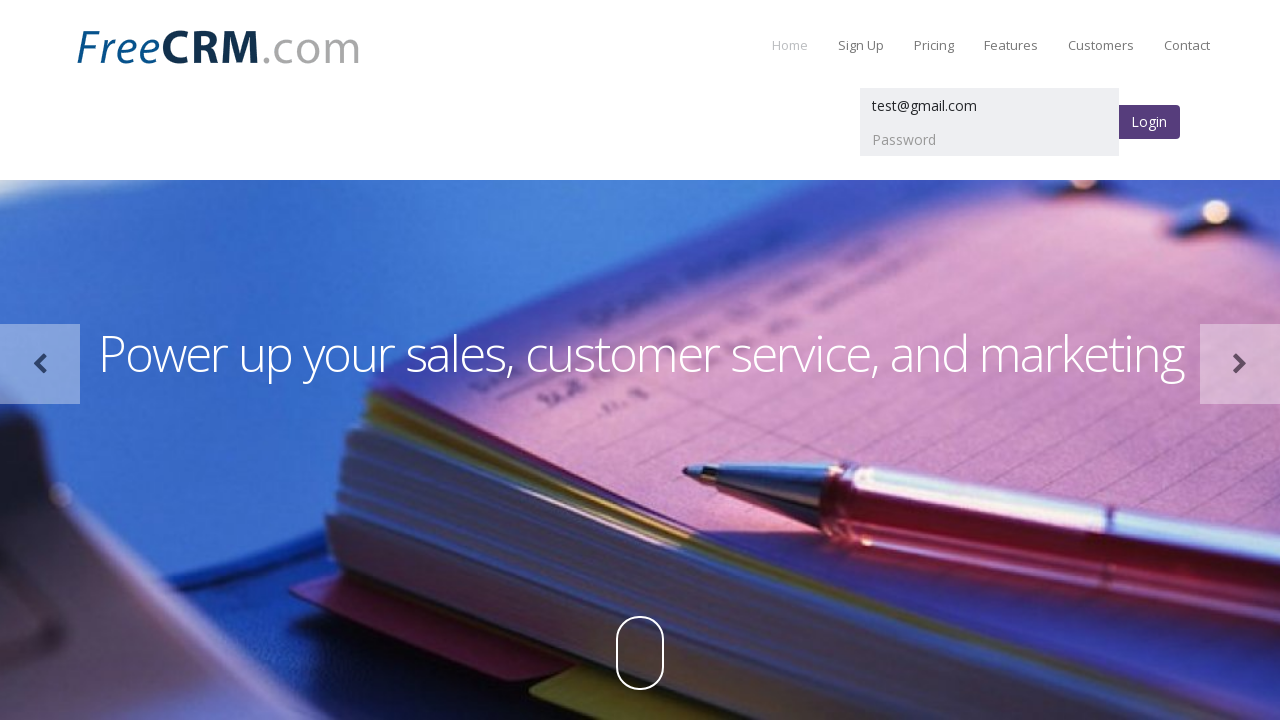